Tests browser tab switching by clicking a navigation link that opens a new tab, then switches between the original and new tab

Starting URL: https://movie.douban.com/

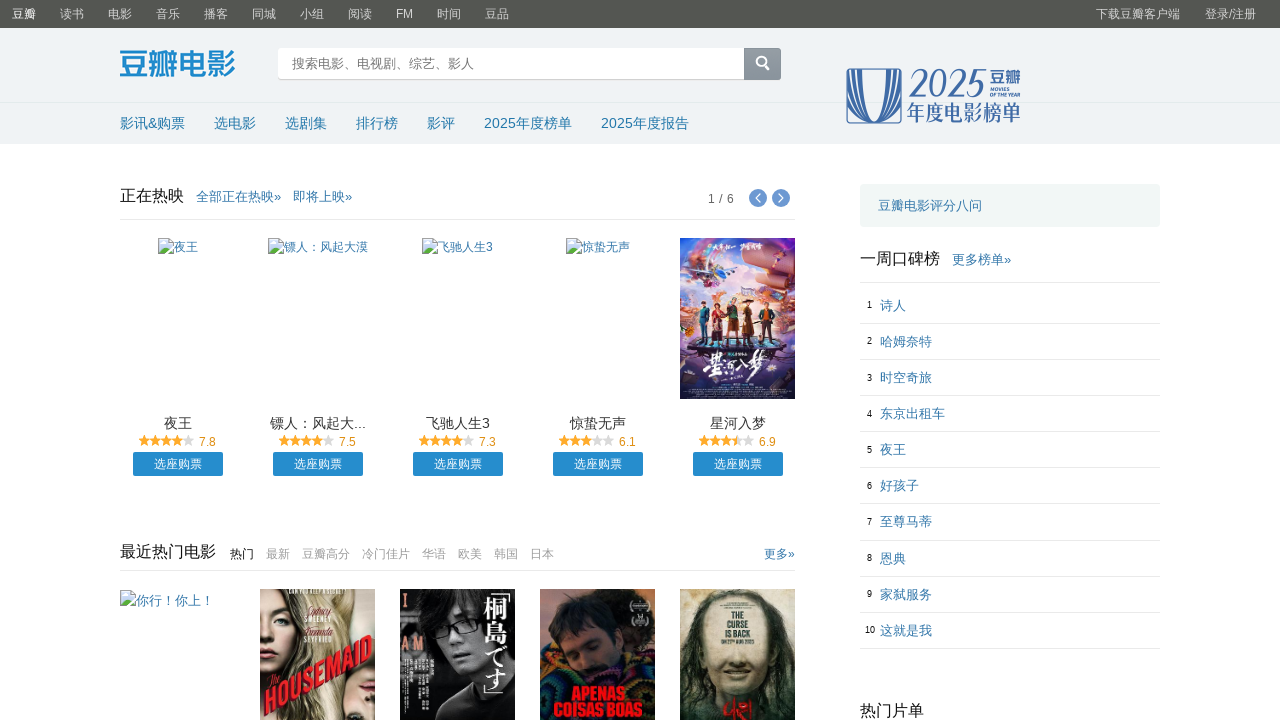

Clicked on music navigation link (4th item in global nav) at (168, 14) on .global-nav-items>ul>li:nth-child(4)>a
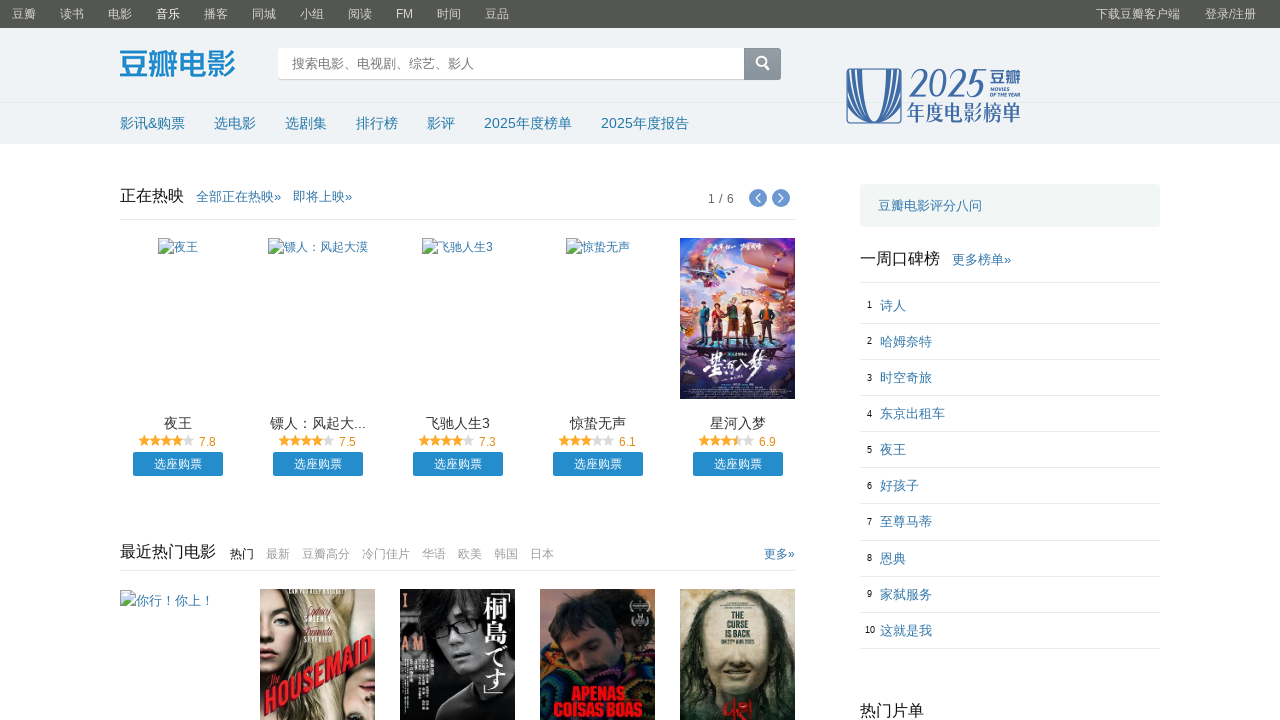

Waited 2 seconds for new tab to open
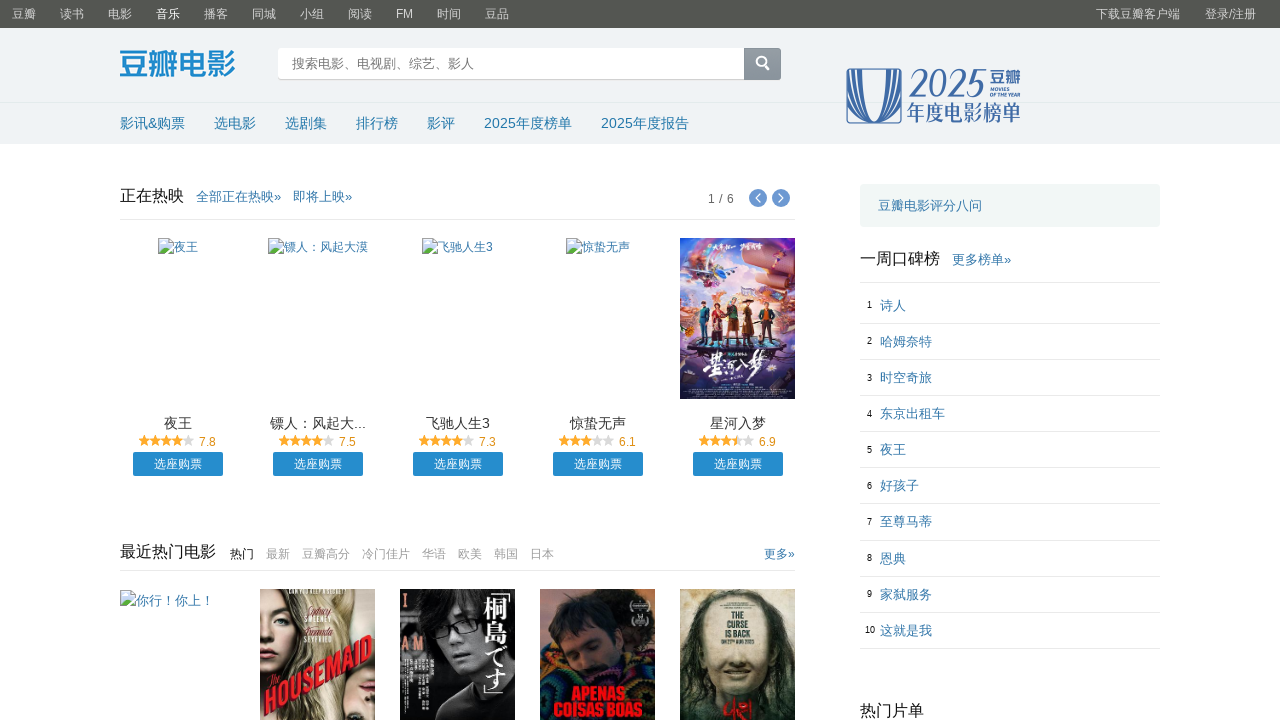

Retrieved all pages in context
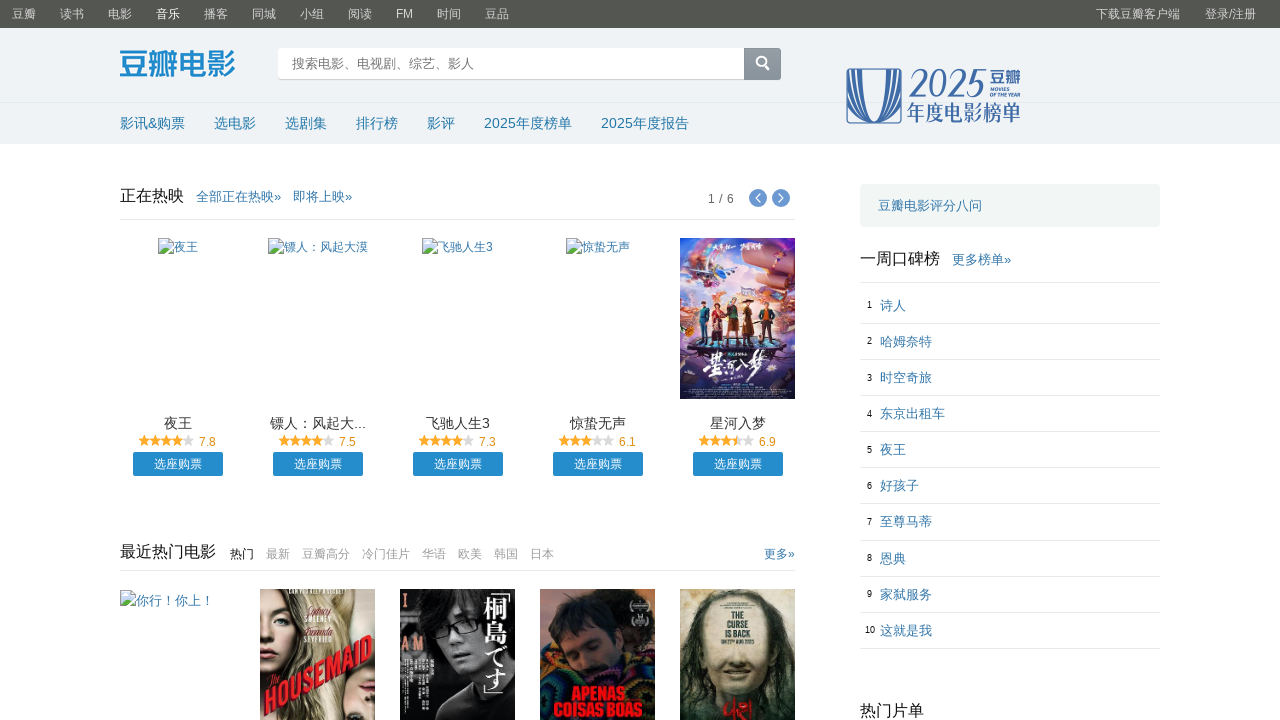

Switched to first tab (original Douban movie page)
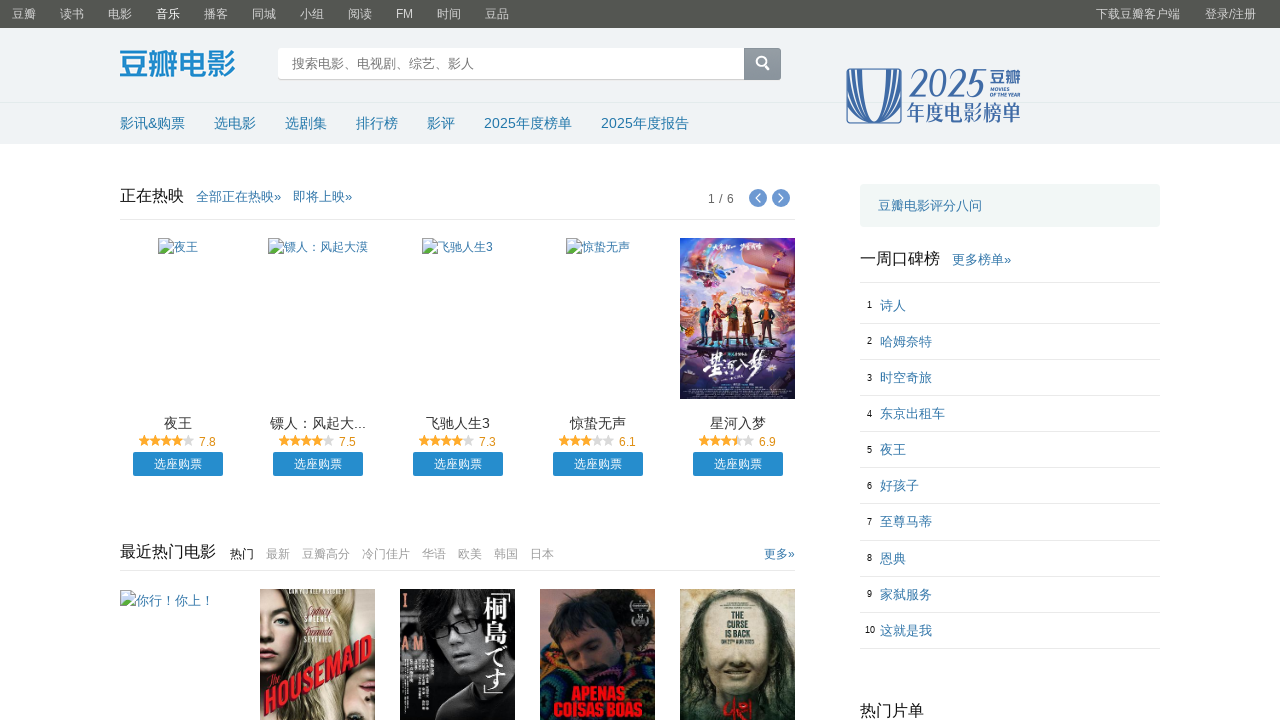

Waited 2 seconds after switching to first tab
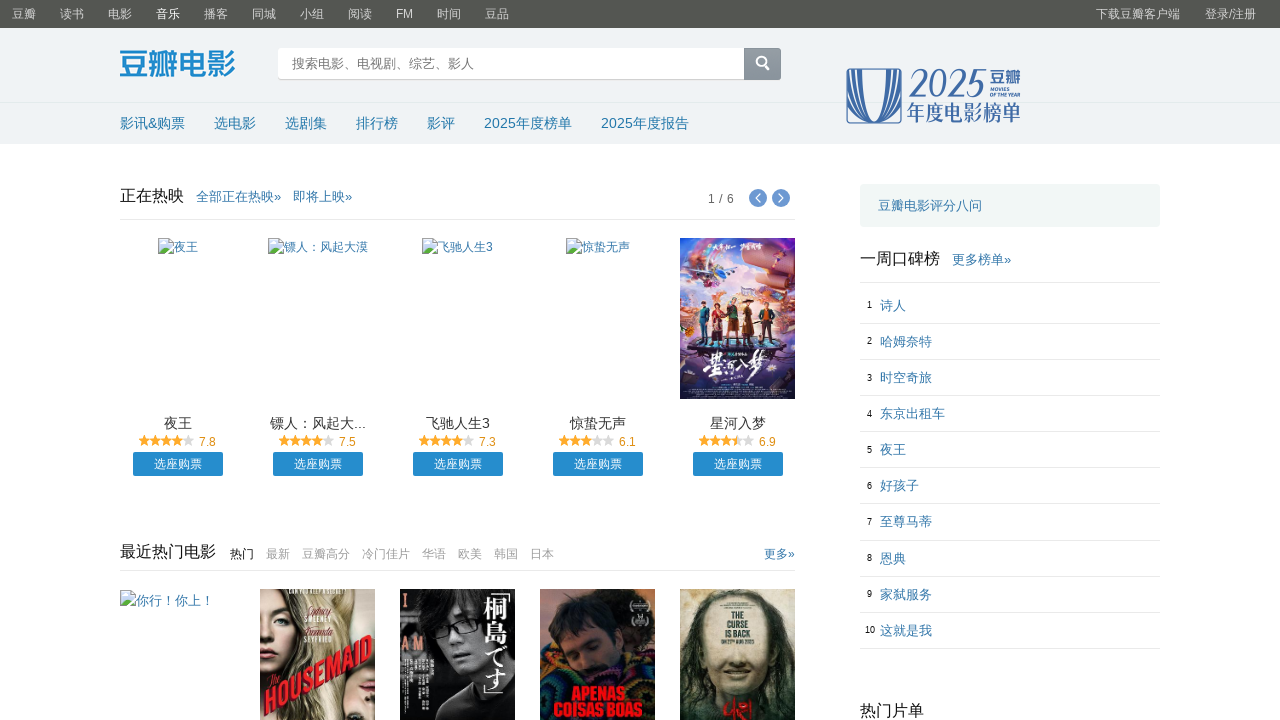

Switched to second tab (newly opened music page)
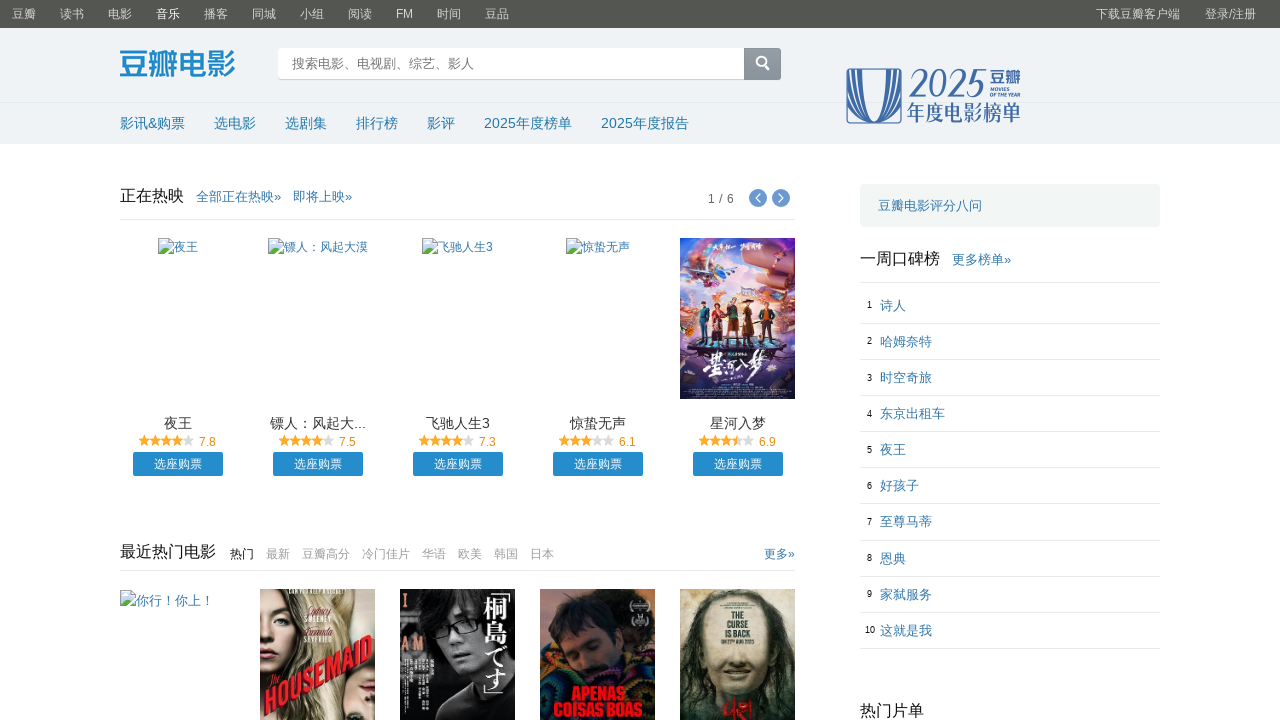

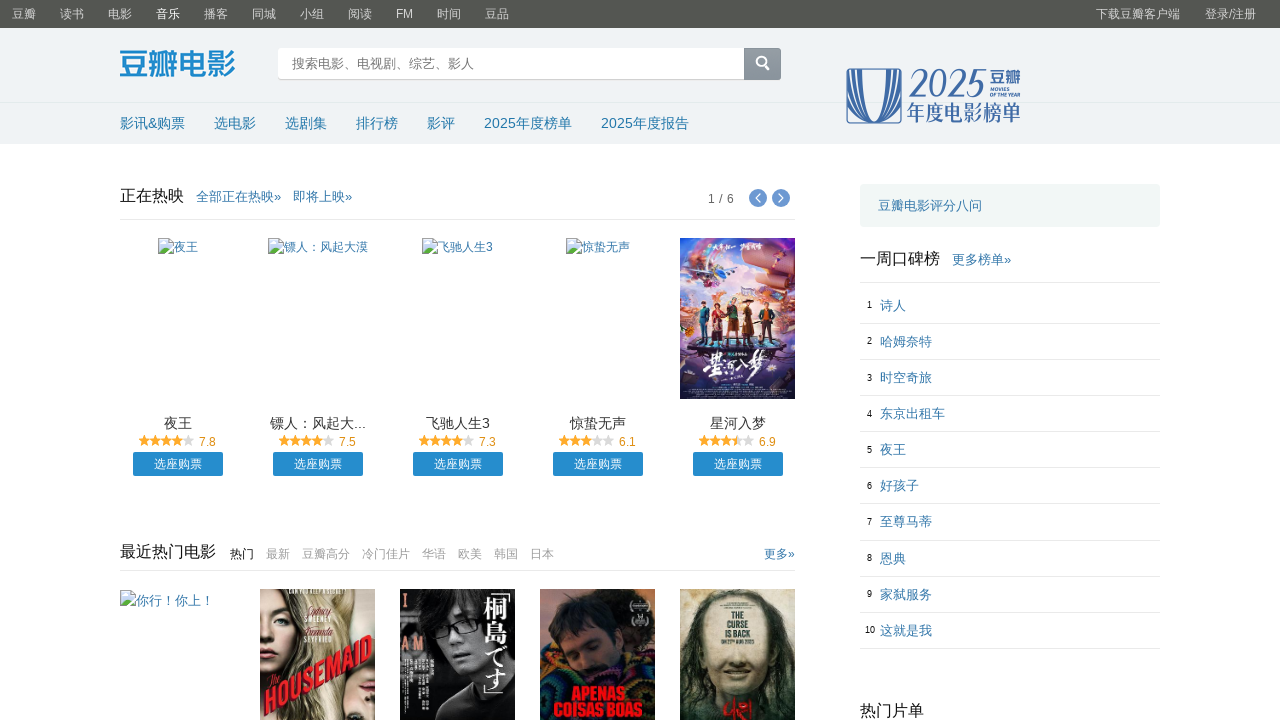